Navigates to an e-commerce demo shop and clicks on the 6th "View Product" button from a list of product buttons

Starting URL: https://shopdemo.e-junkie.com/

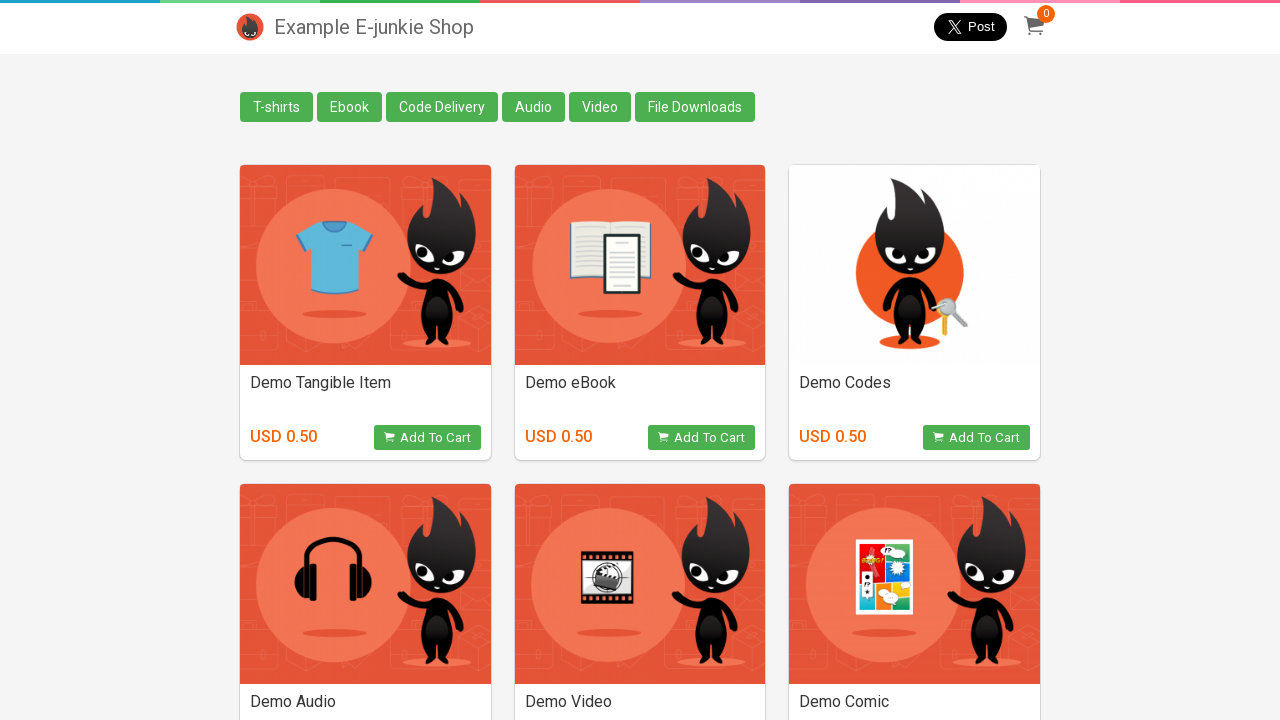

Waited for product view buttons to load
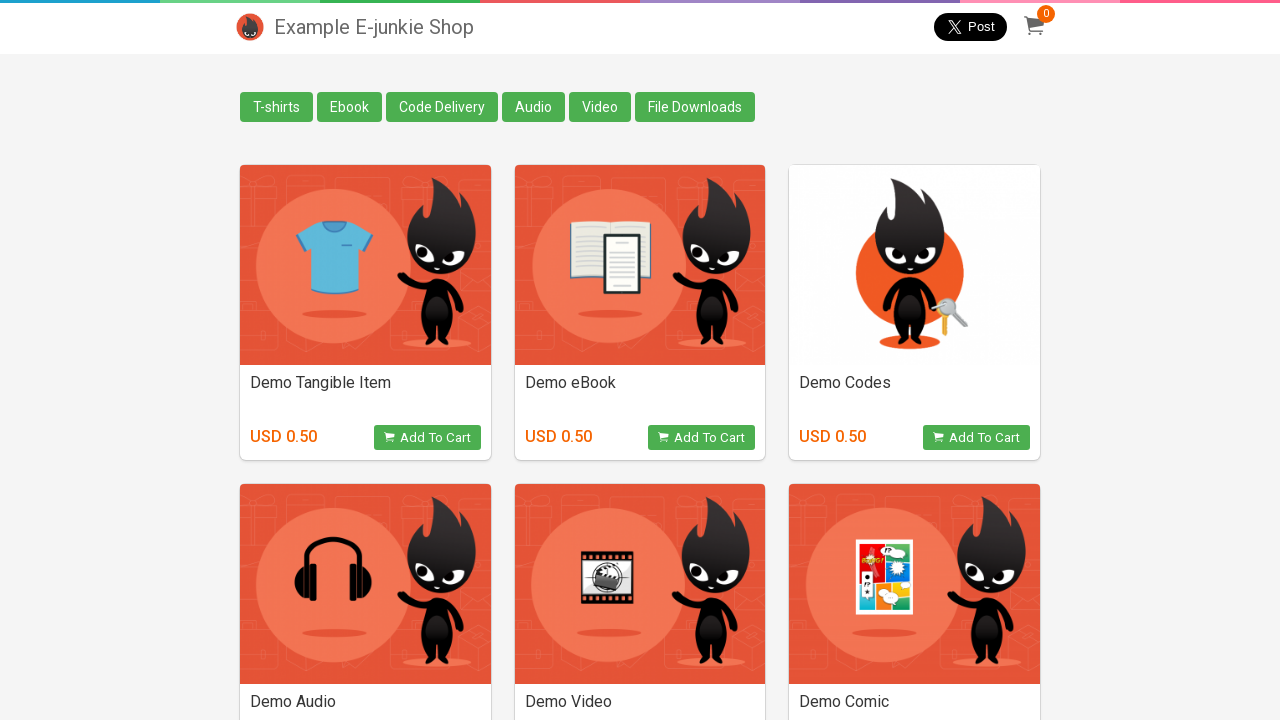

Located all 'View Product' buttons
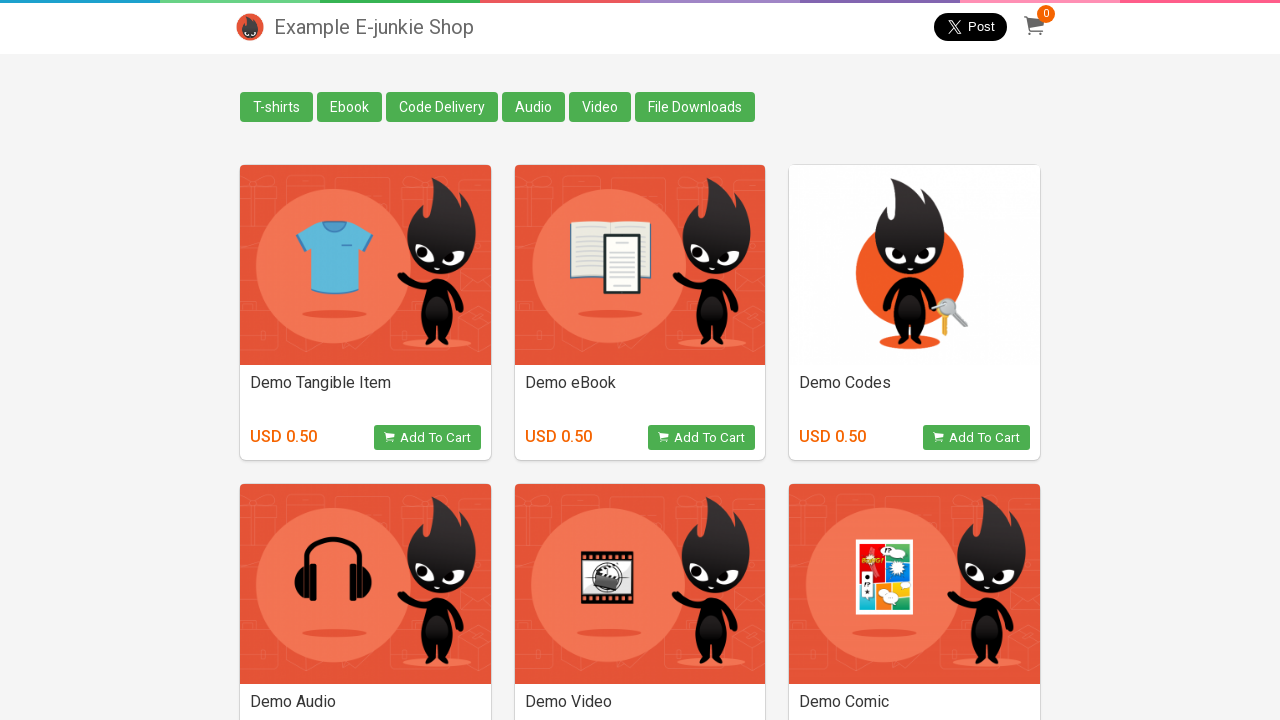

Clicked the 6th 'View Product' button at (976, 602) on button.view_product >> nth=5
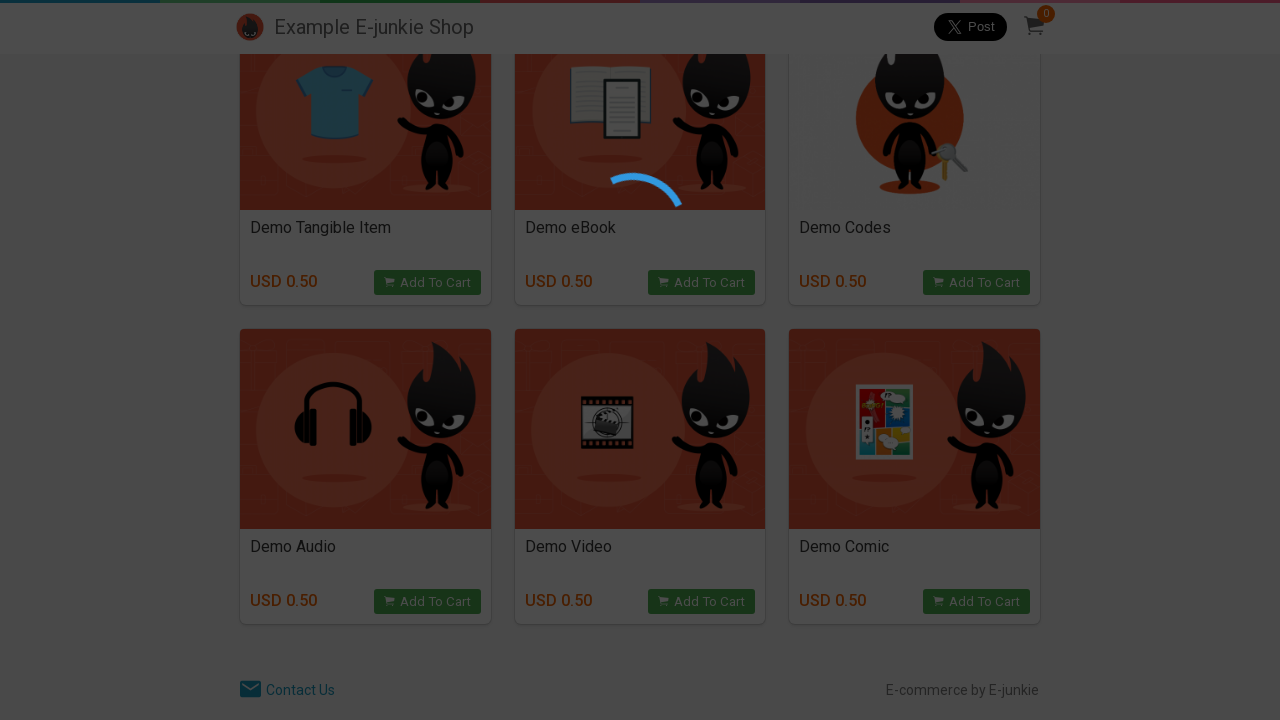

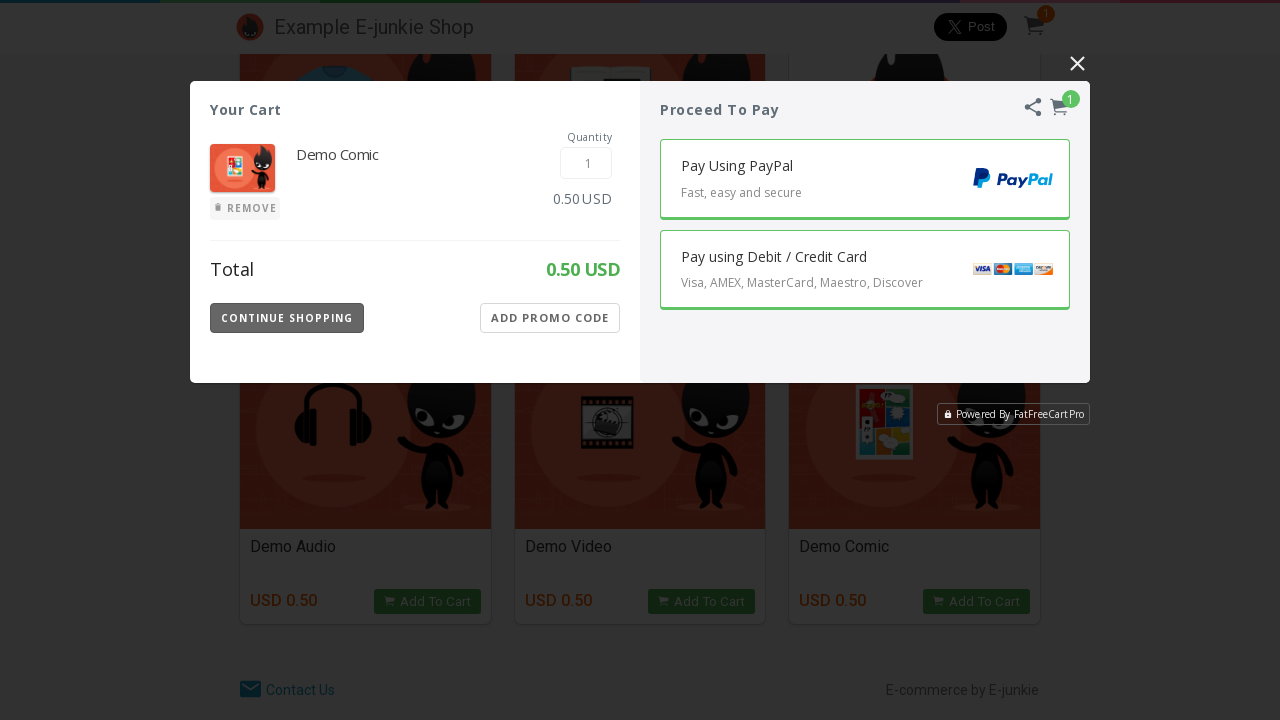